Tests browser navigation methods by navigating to a registration page, refreshing the page, going back in history, and then going forward again.

Starting URL: https://demo.nopcommerce.com/register

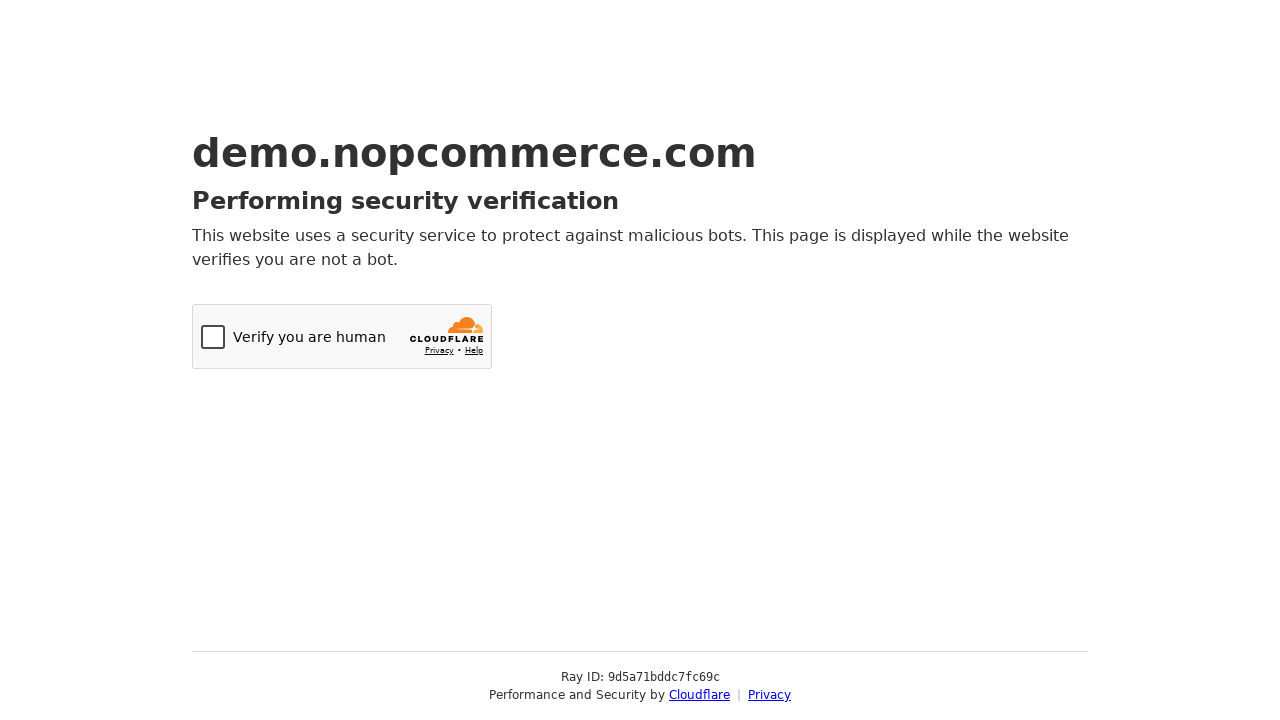

Registration page loaded (domcontentloaded state)
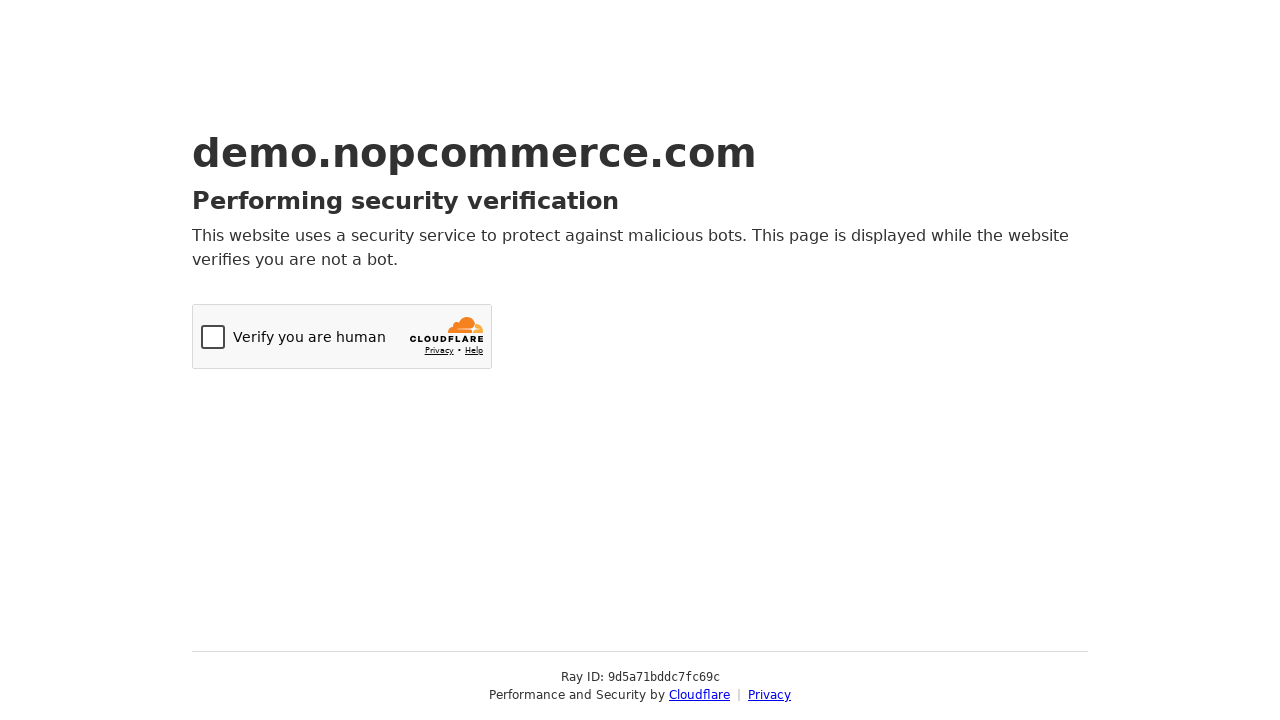

Page refreshed
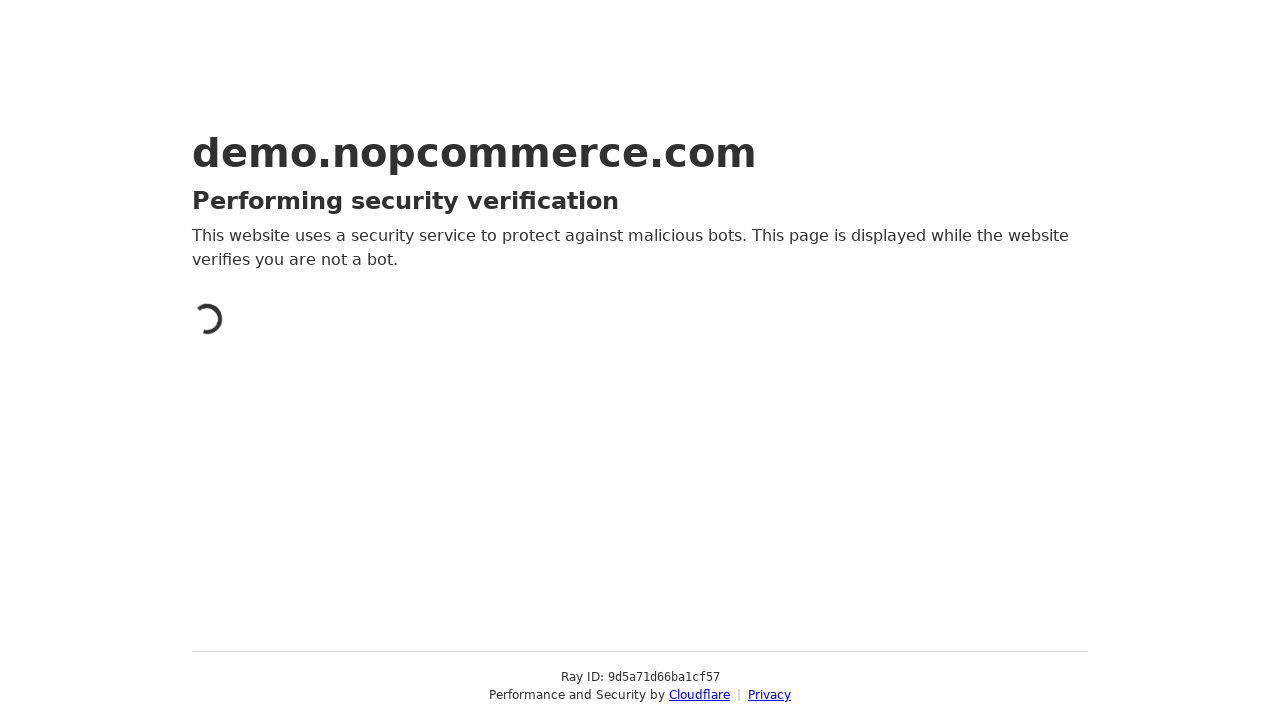

Registration page reloaded (domcontentloaded state)
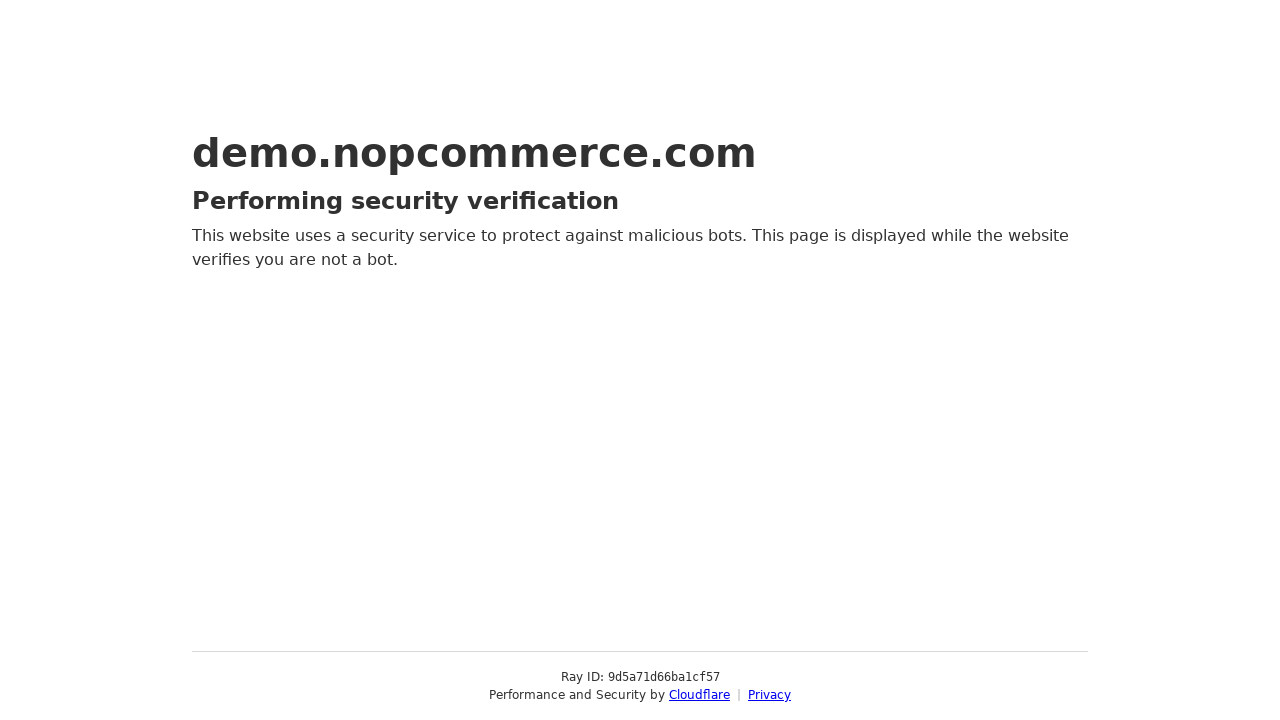

Navigated back in browser history
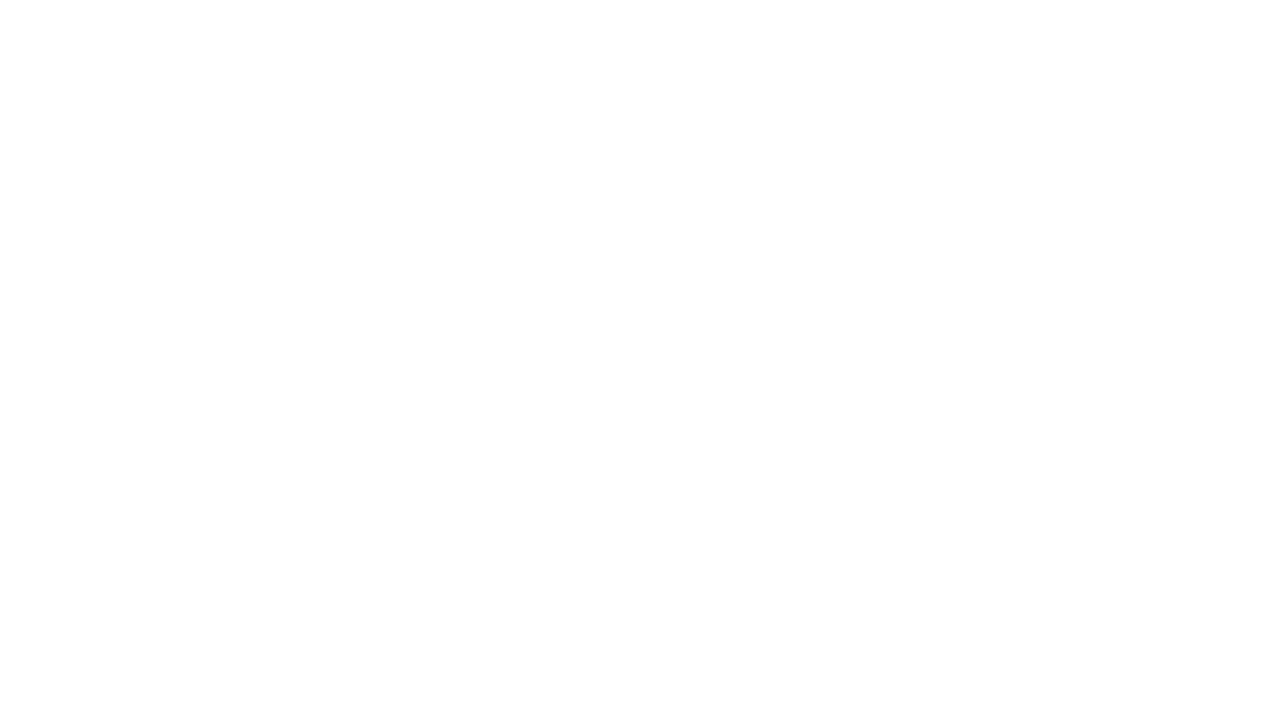

Previous page loaded (domcontentloaded state)
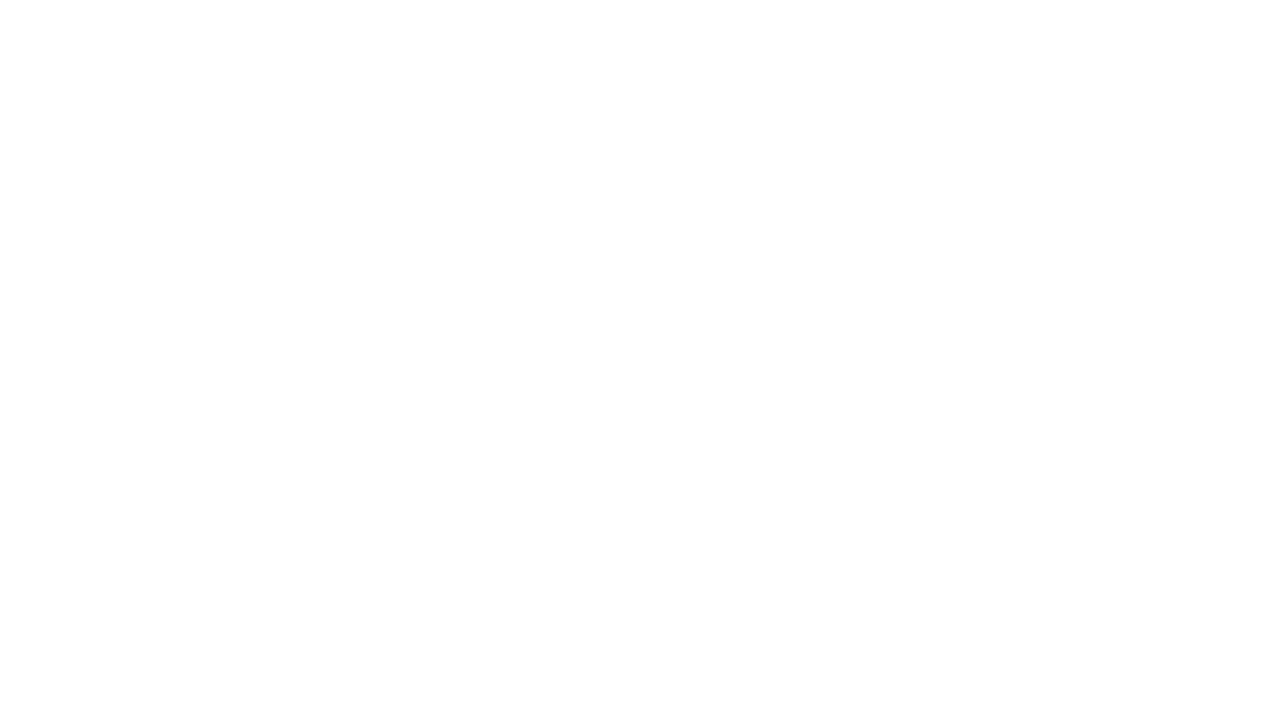

Navigated forward in browser history
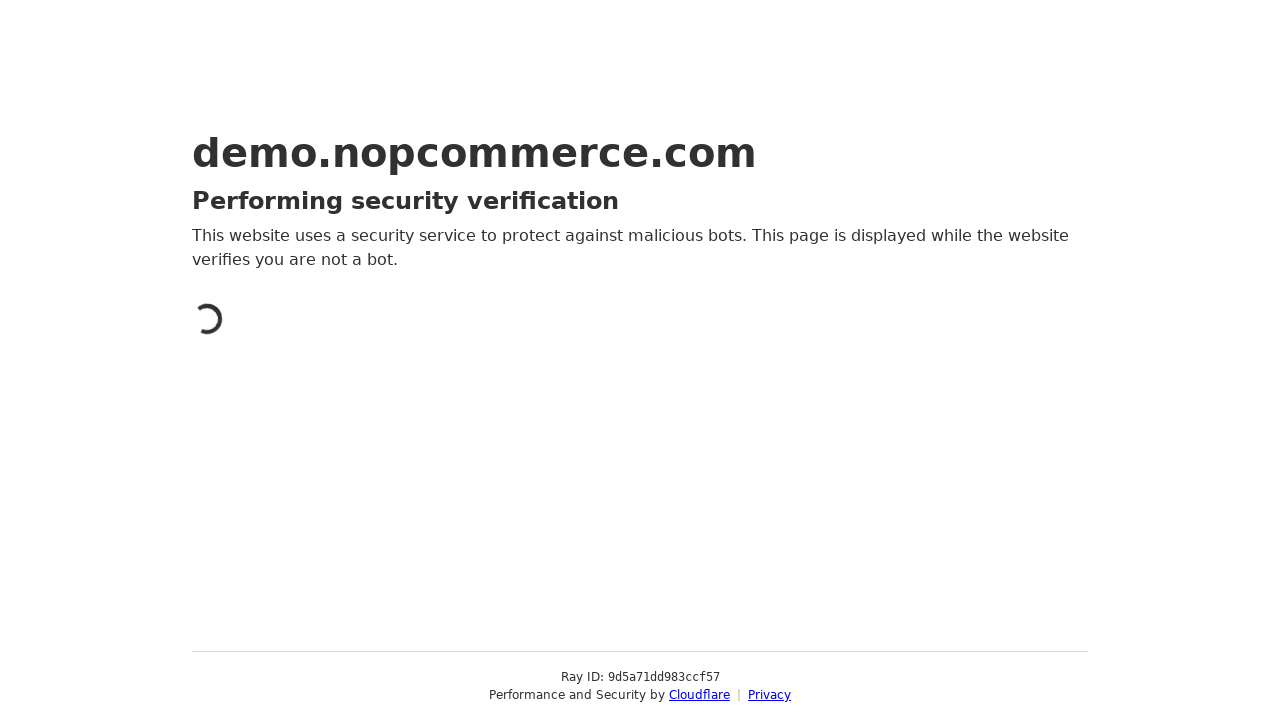

Registration page loaded again (domcontentloaded state)
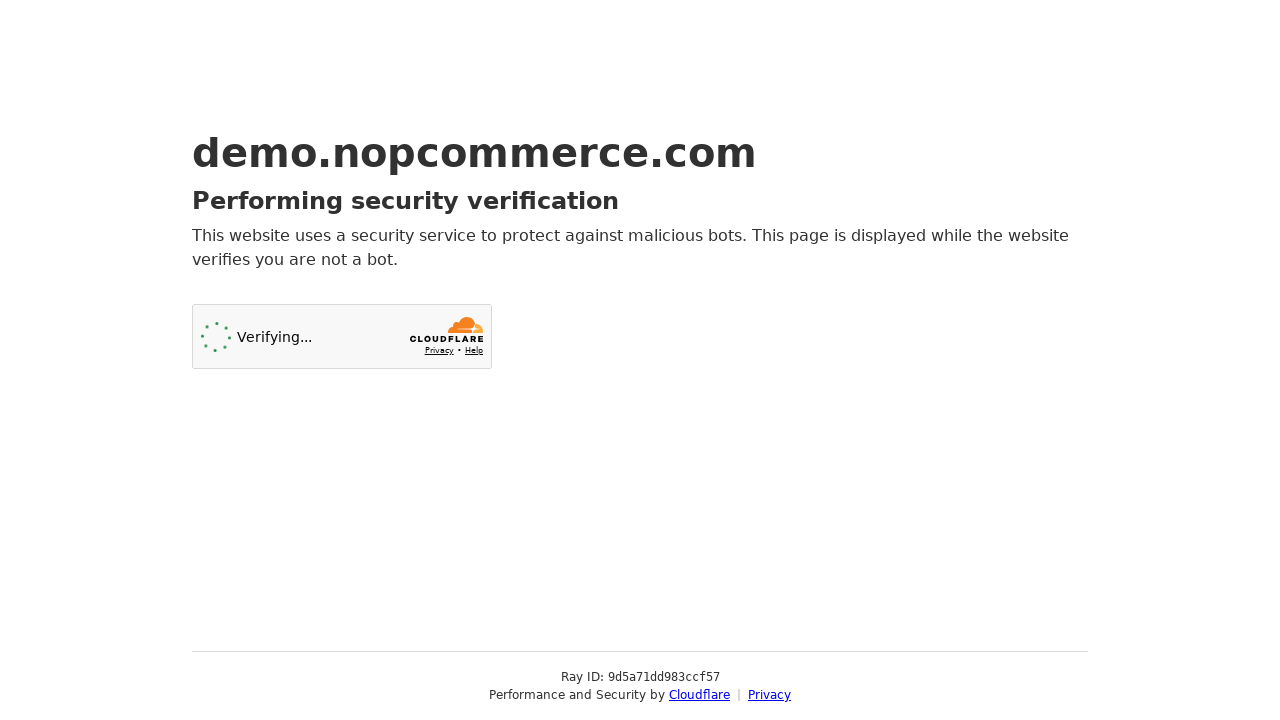

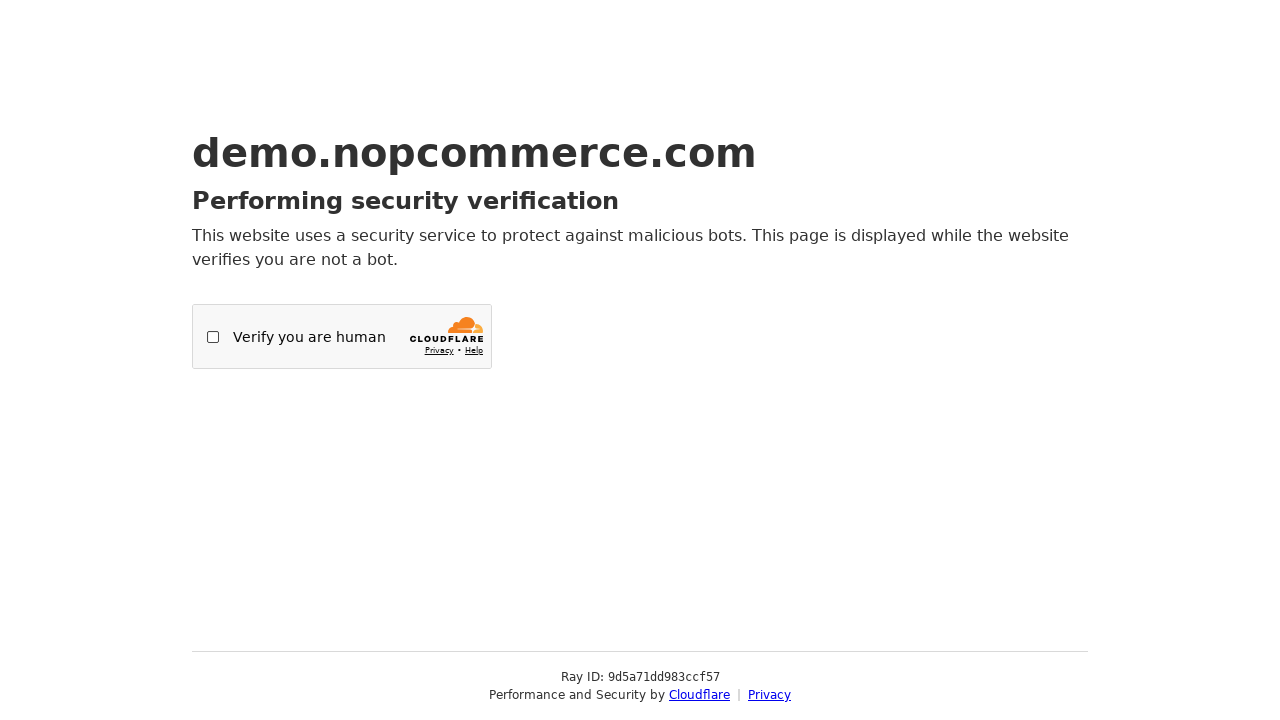